Tests mouse hover and context-click interactions by hovering over an element and performing a right-click on the "Reload" link

Starting URL: https://rahulshettyacademy.com/AutomationPractice/

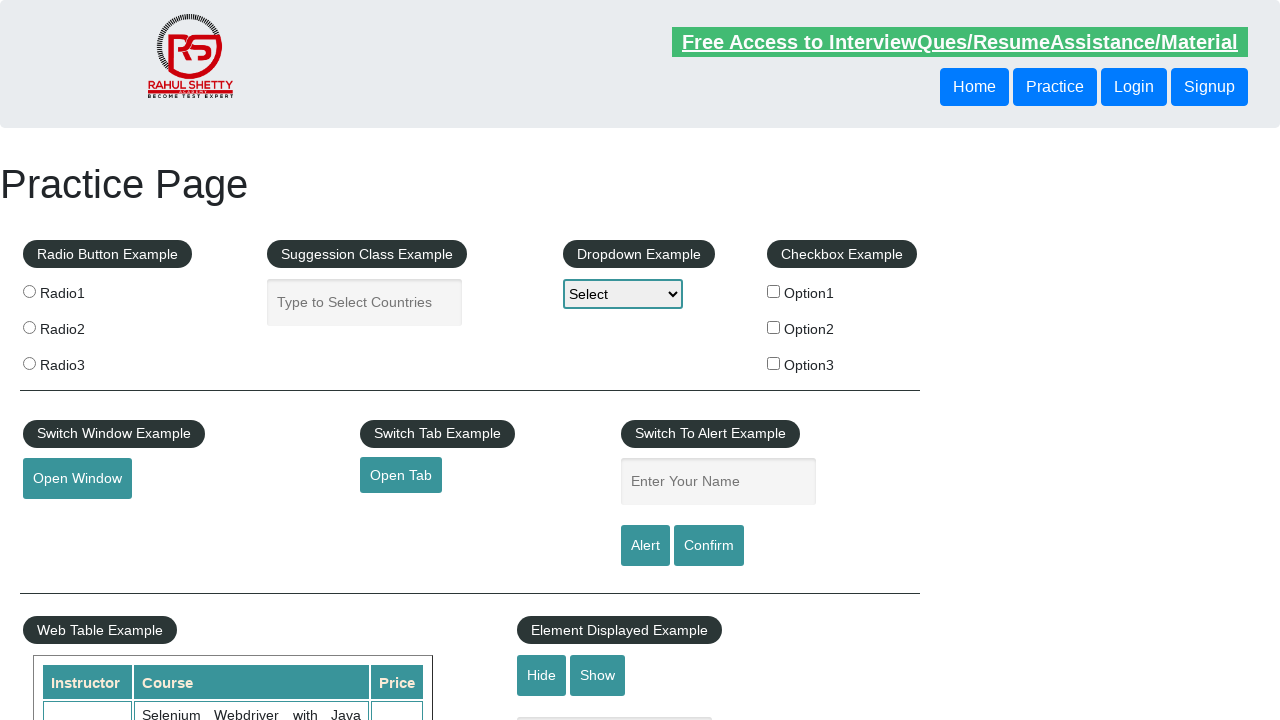

Hovered over mousehover element to reveal context menu at (83, 361) on #mousehover
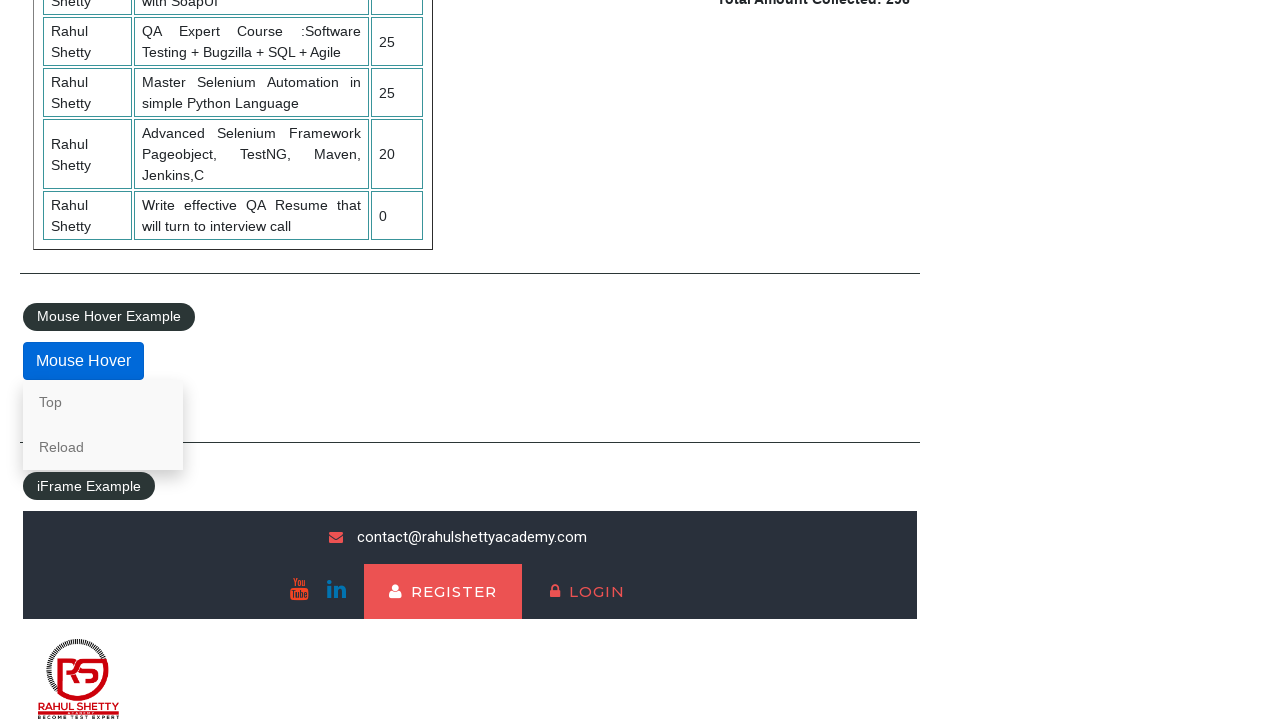

Right-clicked on Reload link to open context menu at (103, 447) on text=Reload
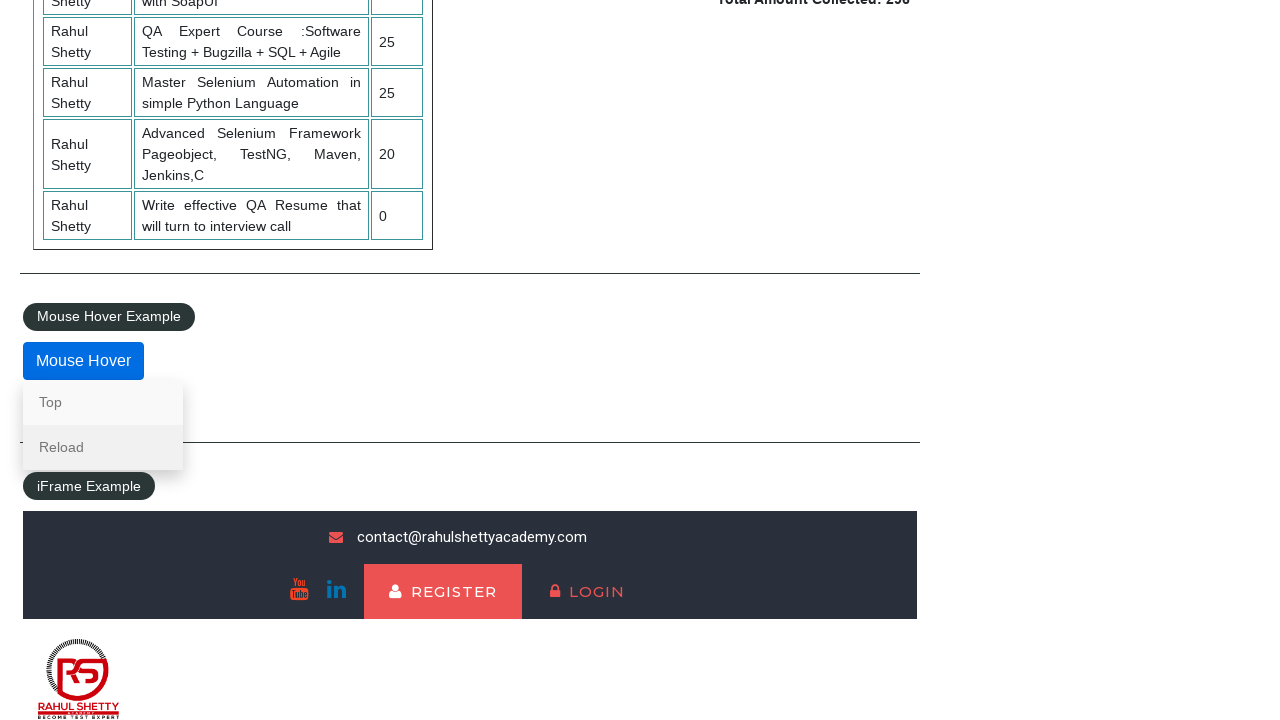

Clicked on Reload link at (103, 447) on text=Reload
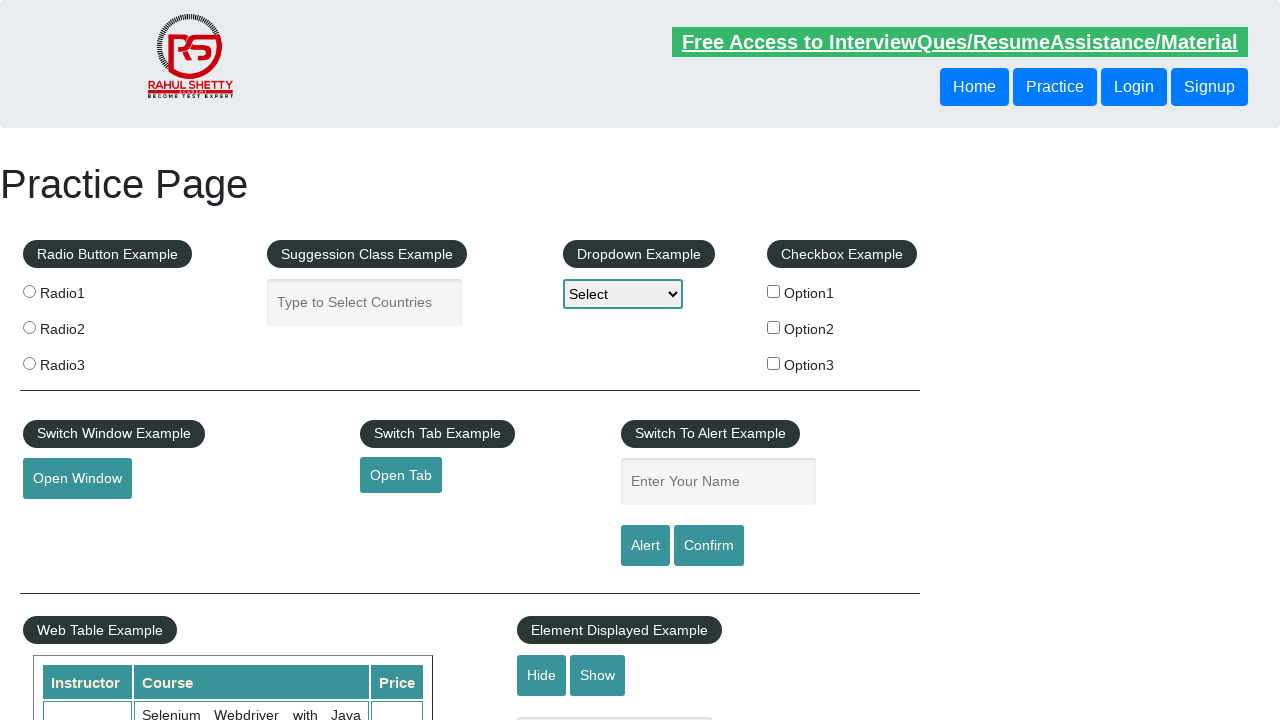

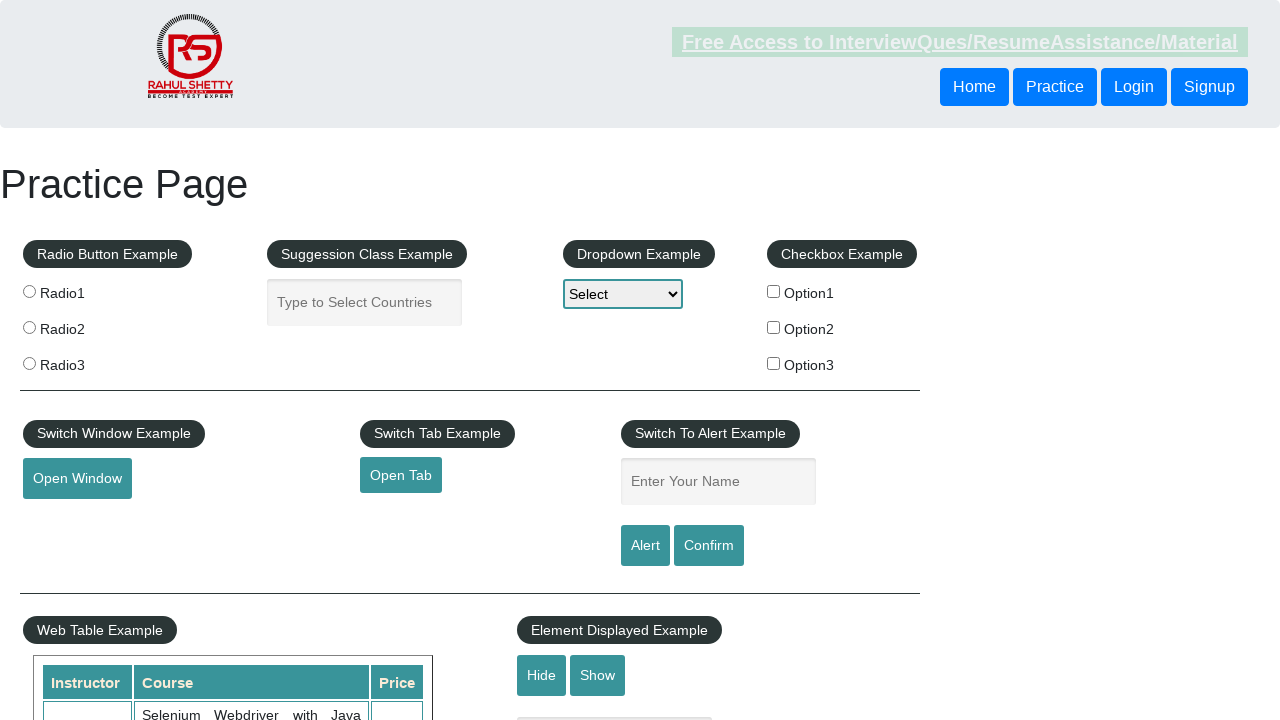